Navigates to the Selenium website and clicks on a button using JavaScript execution to handle potential visibility issues

Starting URL: https://www.selenium.dev/

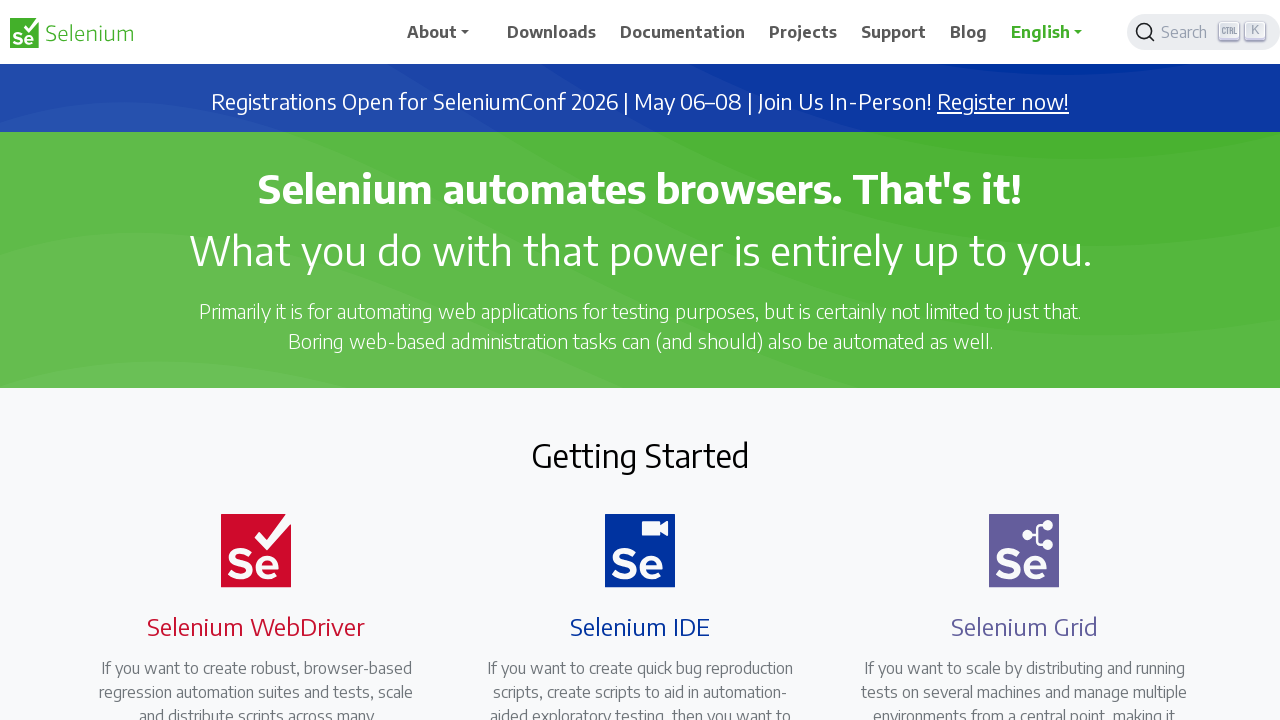

Located the Selenium Grid Read More button
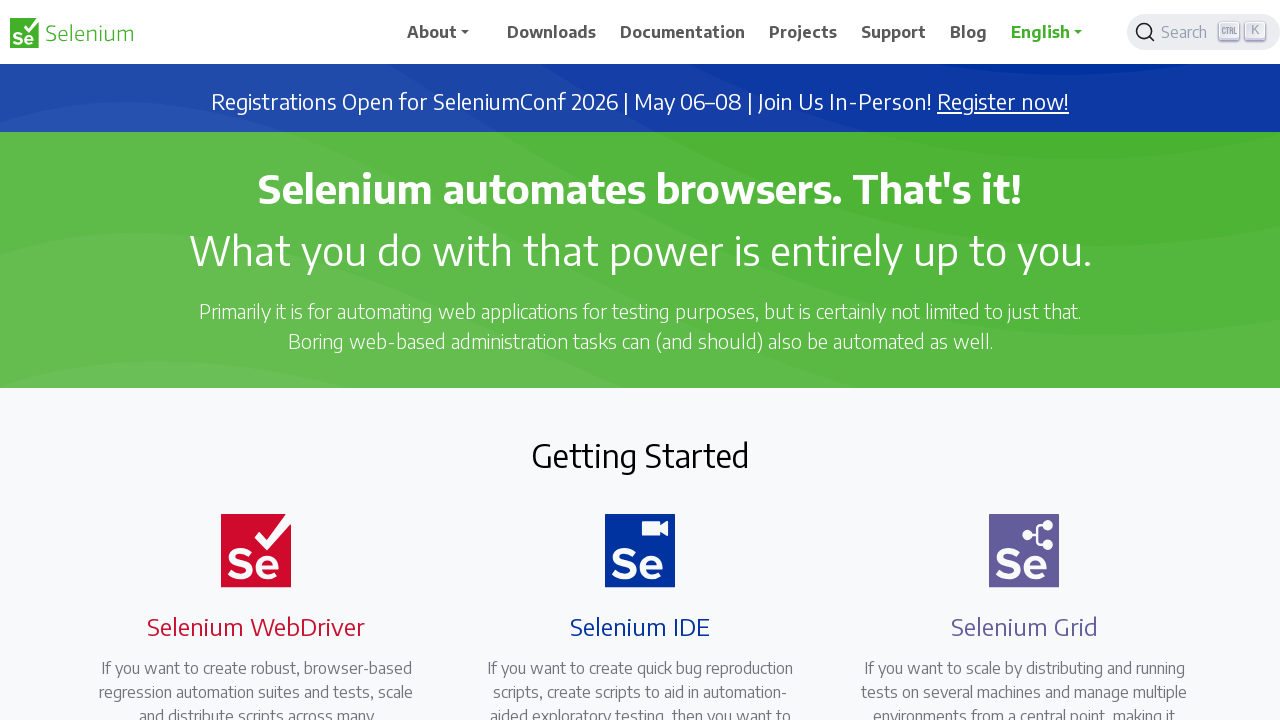

Clicked the Selenium Grid Read More button using JavaScript execution
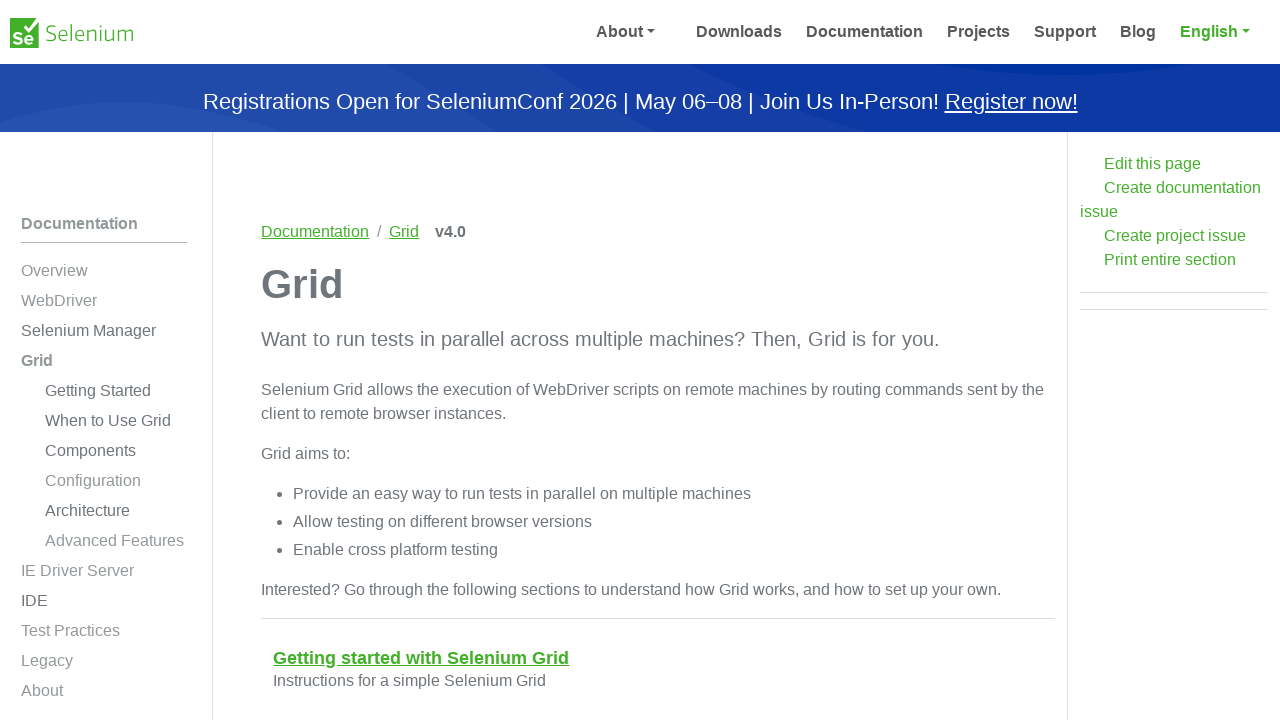

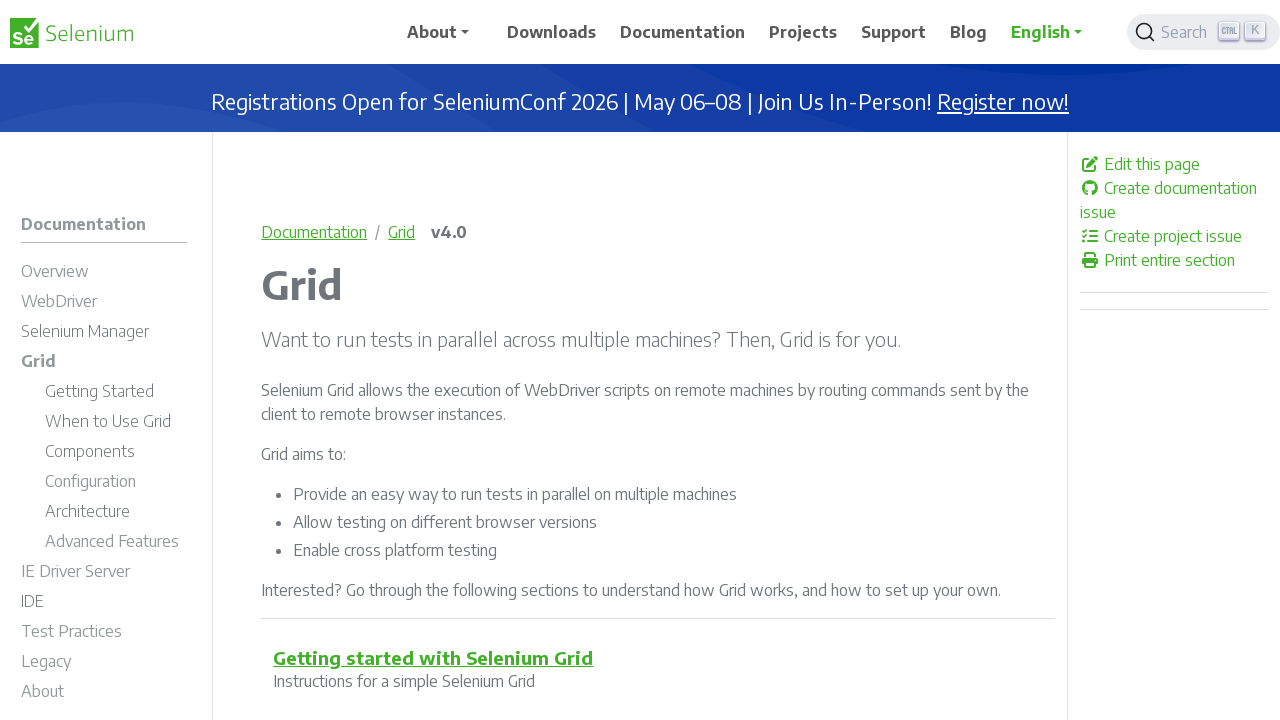